Tests passenger dropdown functionality by clicking to open the dropdown, incrementing the adult passenger count 4 times using a loop, and then closing the dropdown.

Starting URL: https://rahulshettyacademy.com/dropdownsPractise/

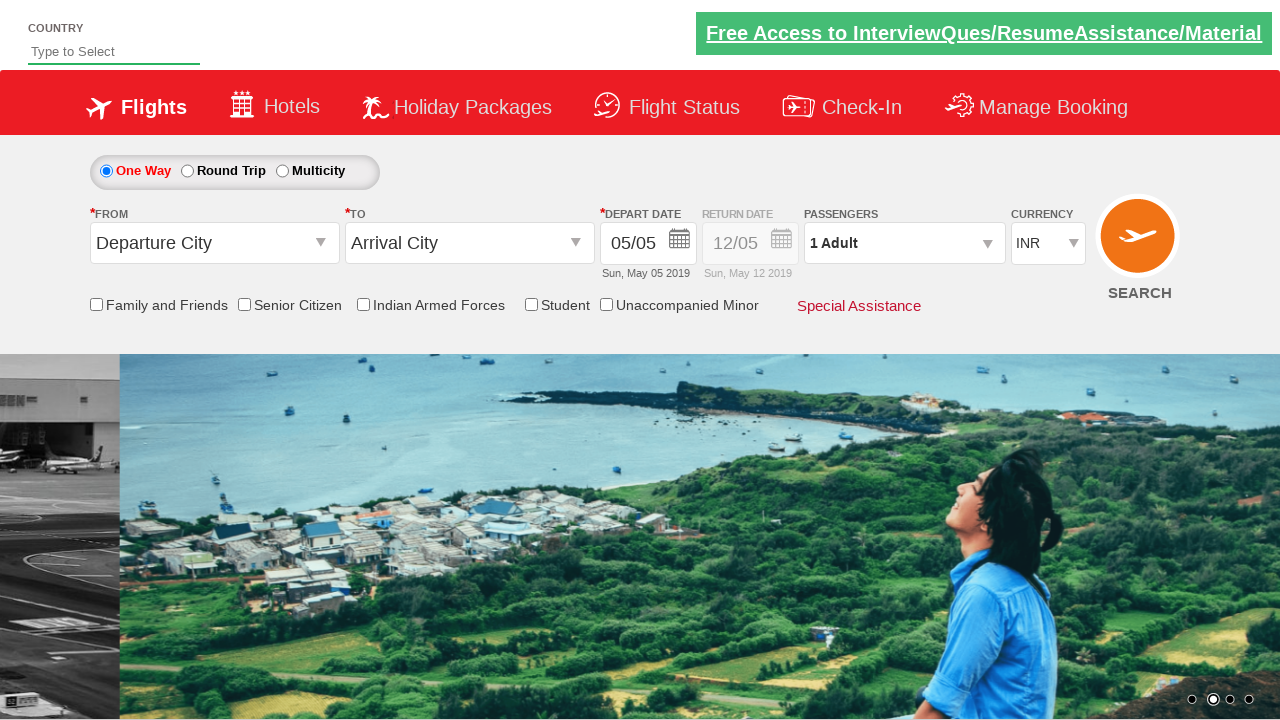

Clicked on passenger info dropdown to open it at (904, 243) on #divpaxinfo
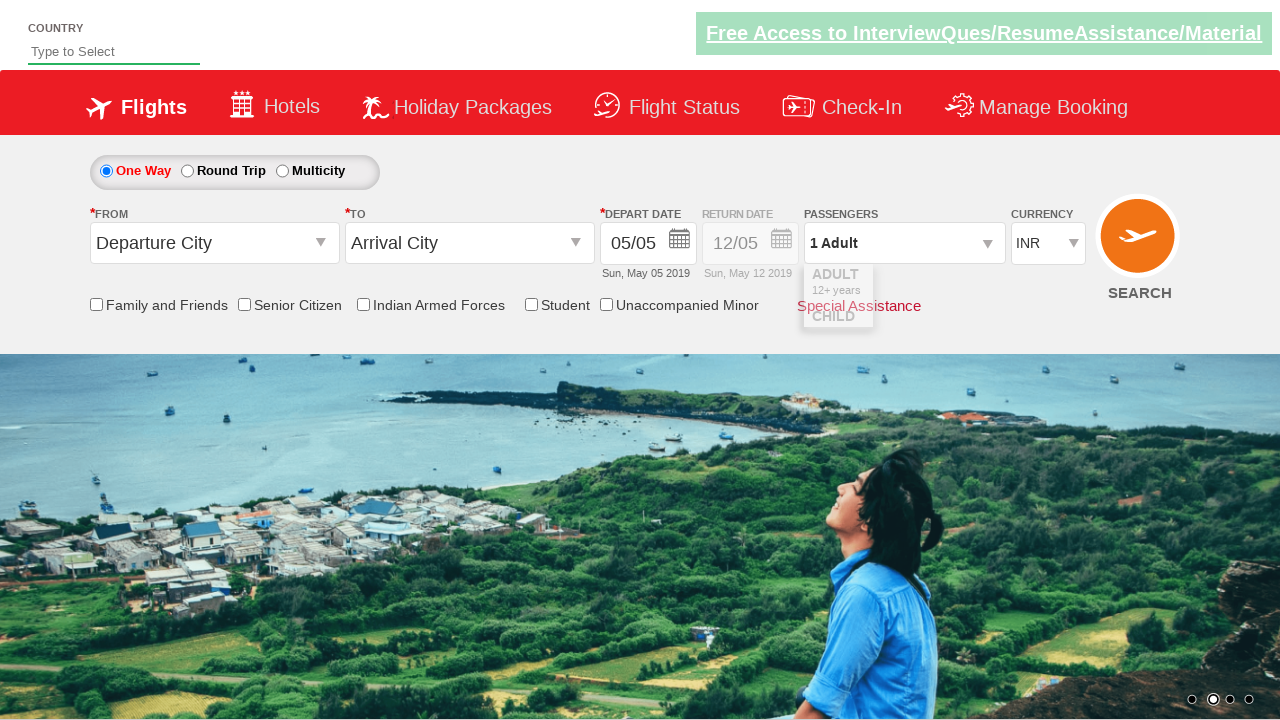

Waited for dropdown to be visible
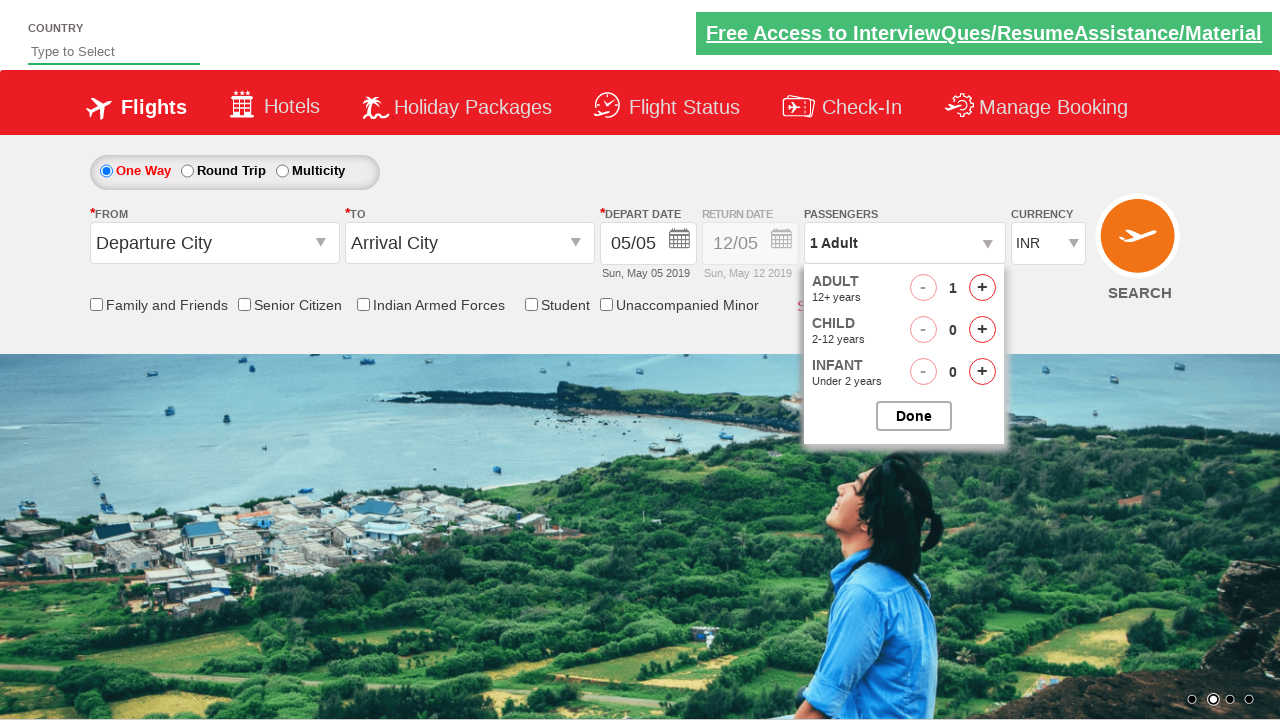

Incremented adult passenger count (iteration 1/4) at (982, 288) on #hrefIncAdt
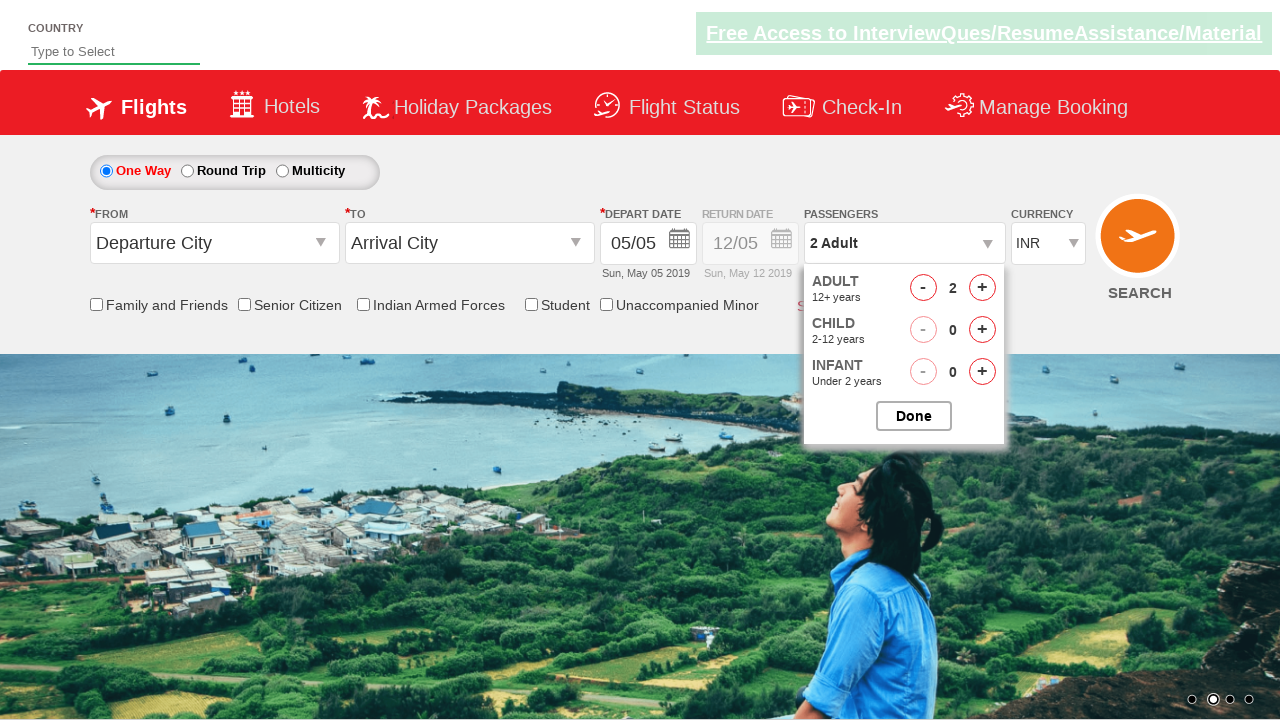

Incremented adult passenger count (iteration 2/4) at (982, 288) on #hrefIncAdt
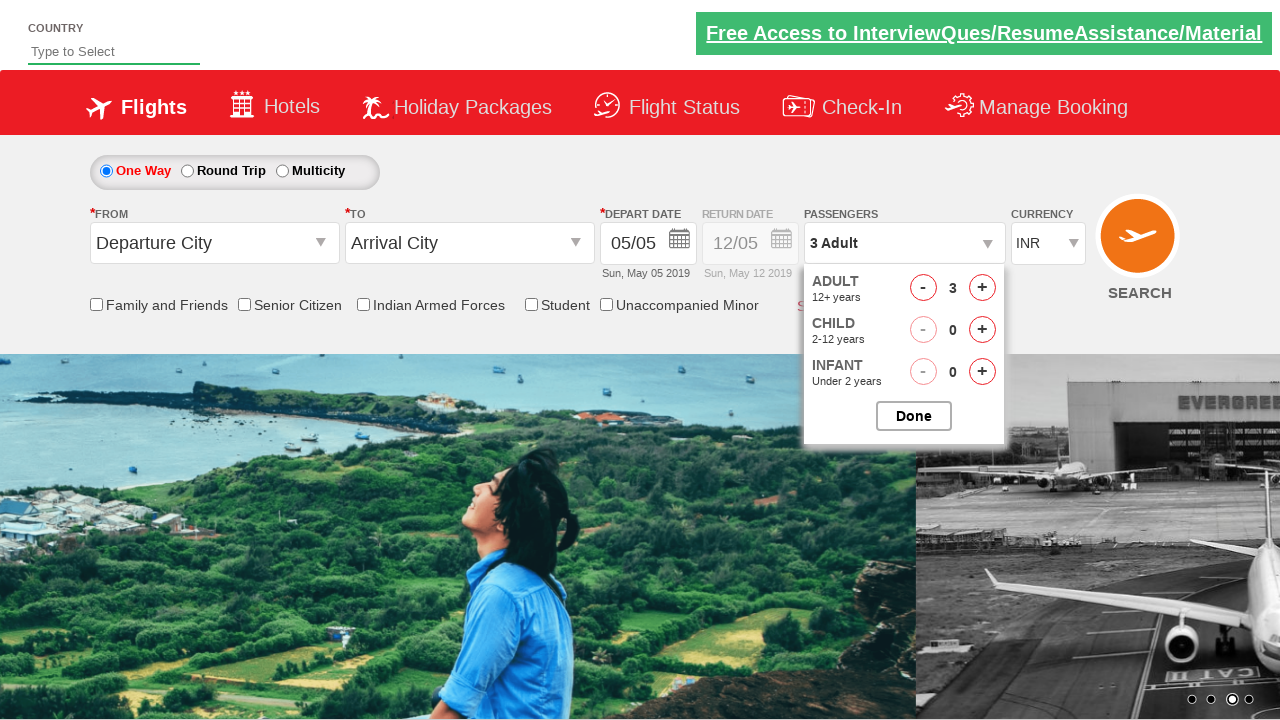

Incremented adult passenger count (iteration 3/4) at (982, 288) on #hrefIncAdt
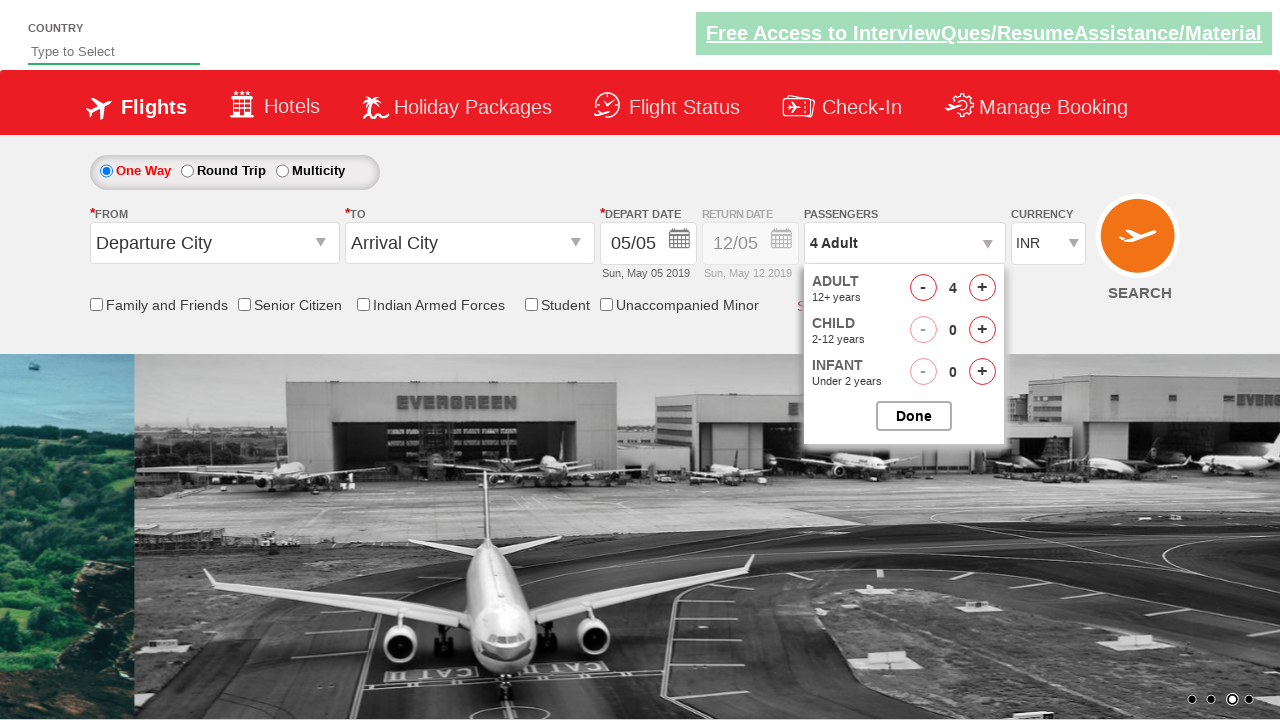

Incremented adult passenger count (iteration 4/4) at (982, 288) on #hrefIncAdt
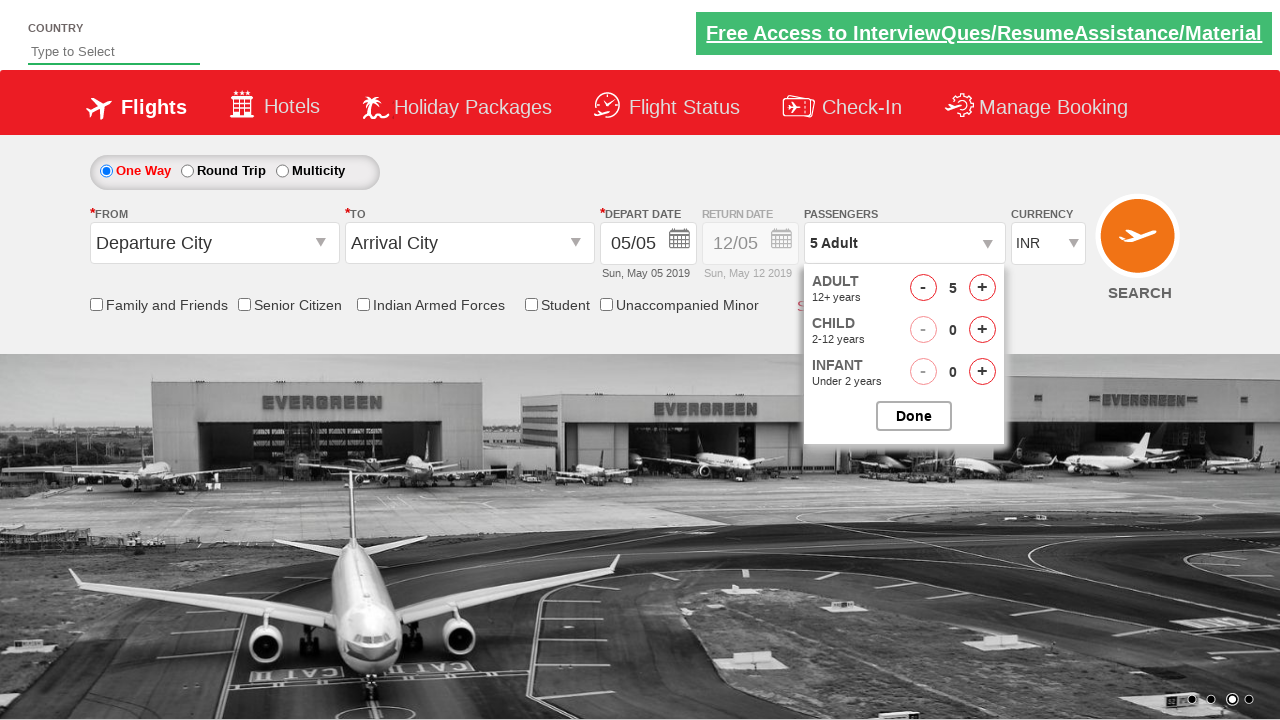

Closed the passenger selection dropdown at (914, 416) on #btnclosepaxoption
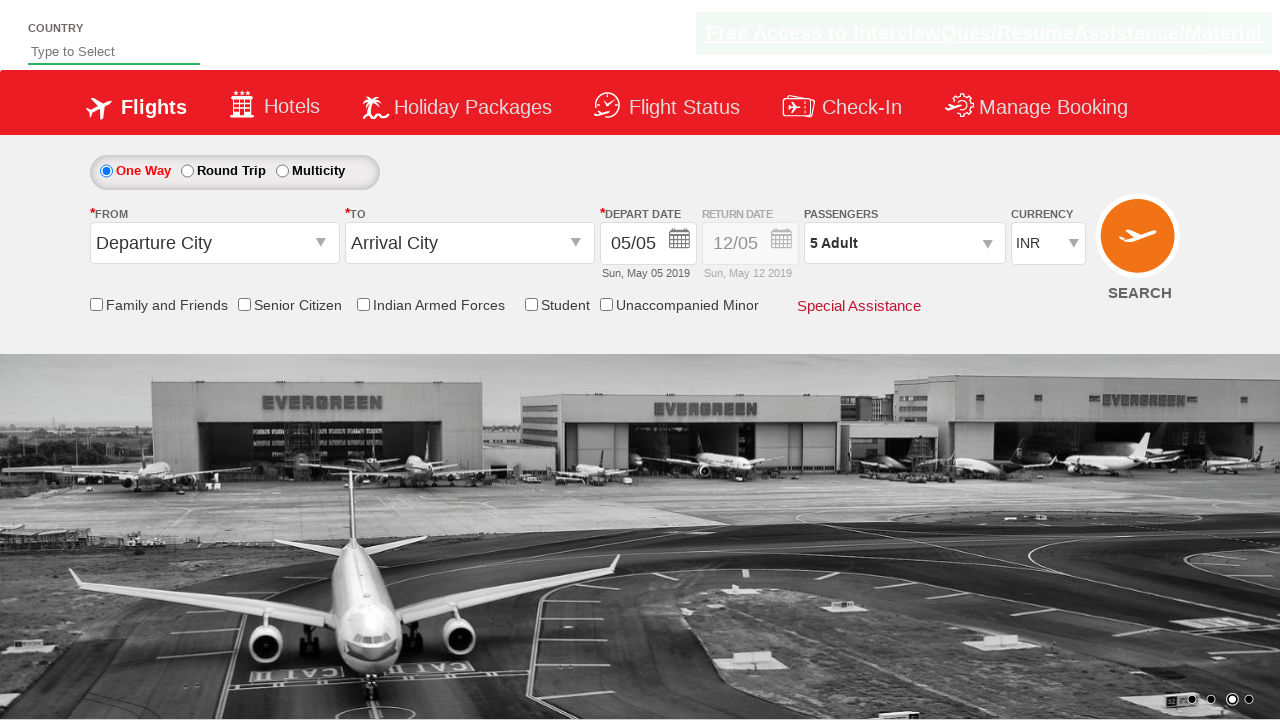

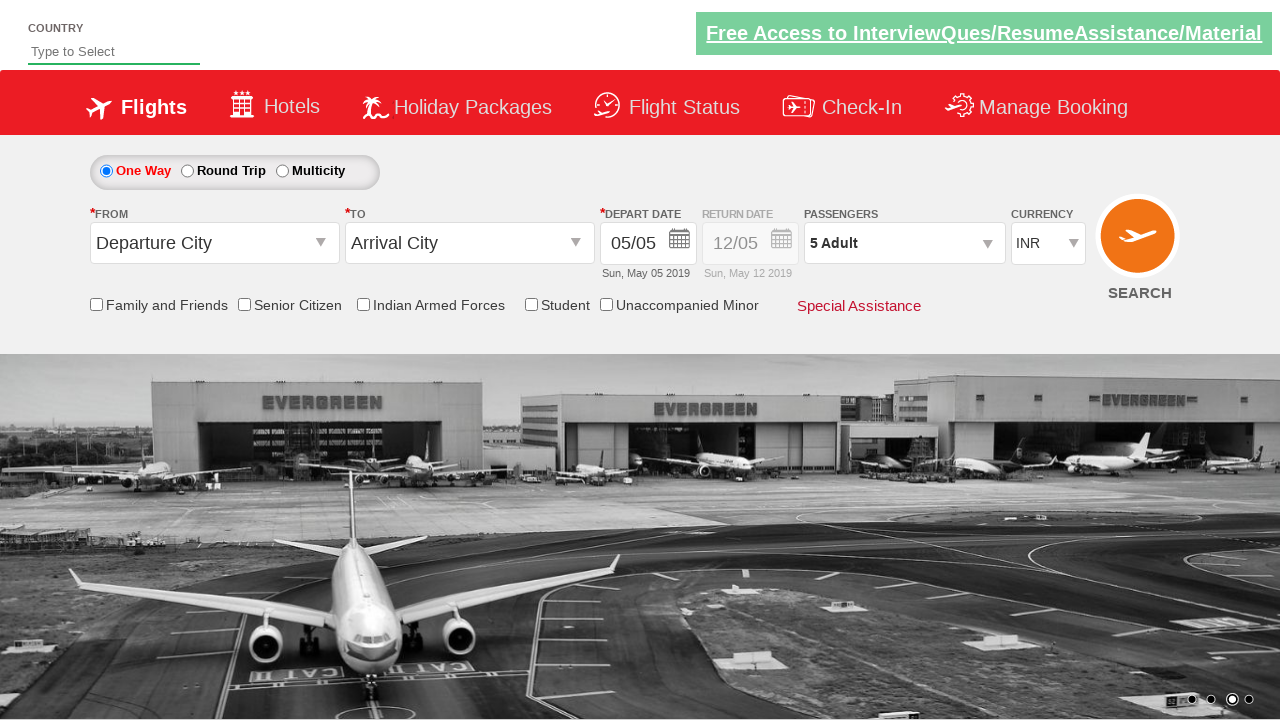